Tests selecting a radio button and verifying the selection state

Starting URL: https://artoftesting.com/samplesiteforselenium

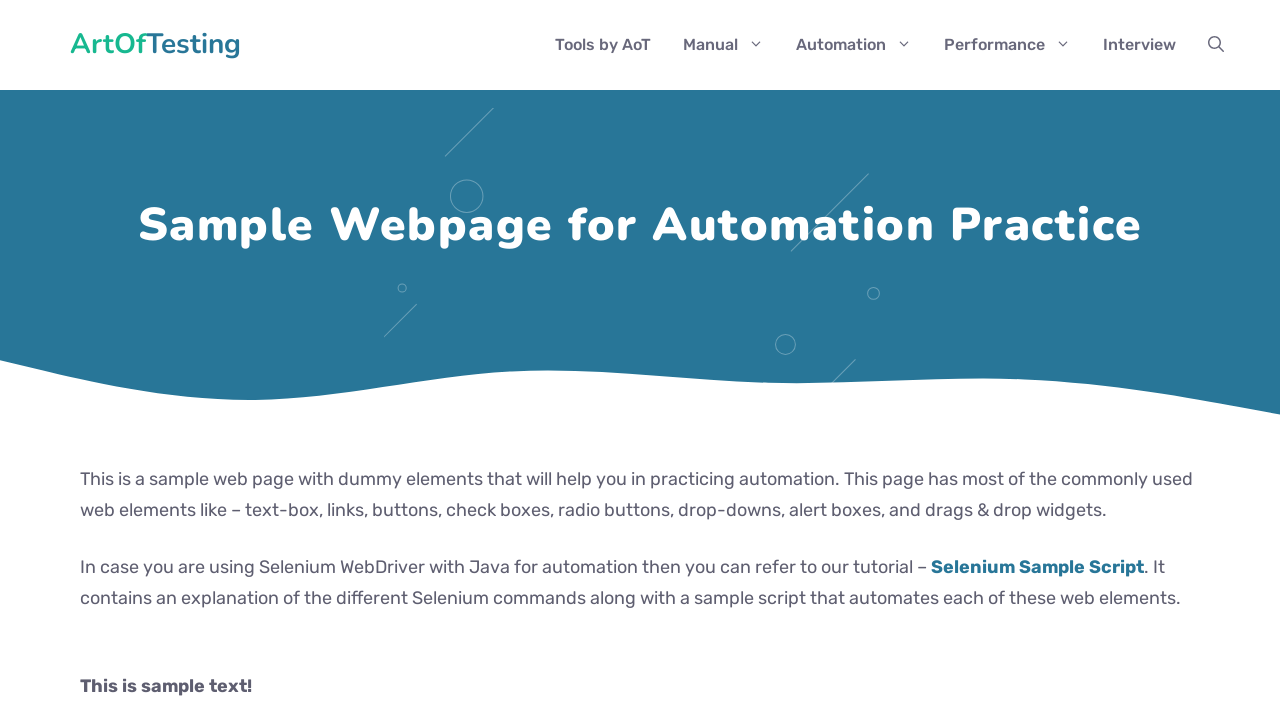

Navigated to sample testing website
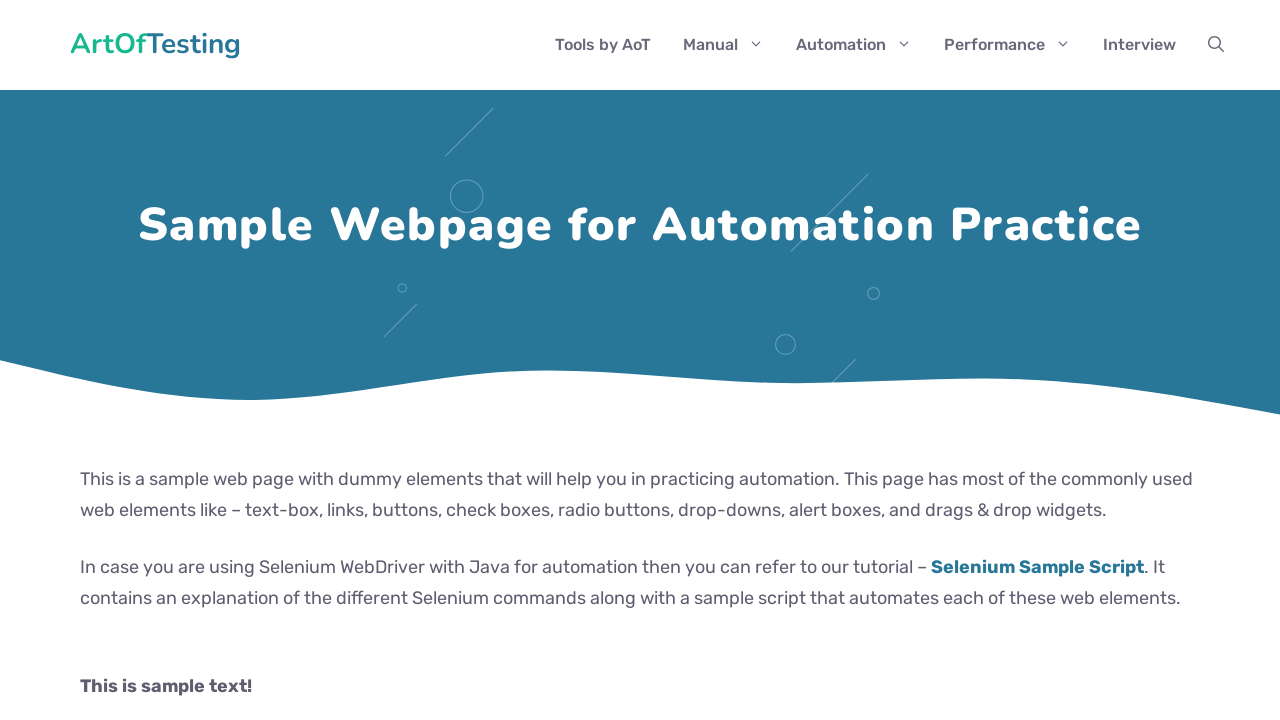

Clicked the male radio button at (86, 360) on #male
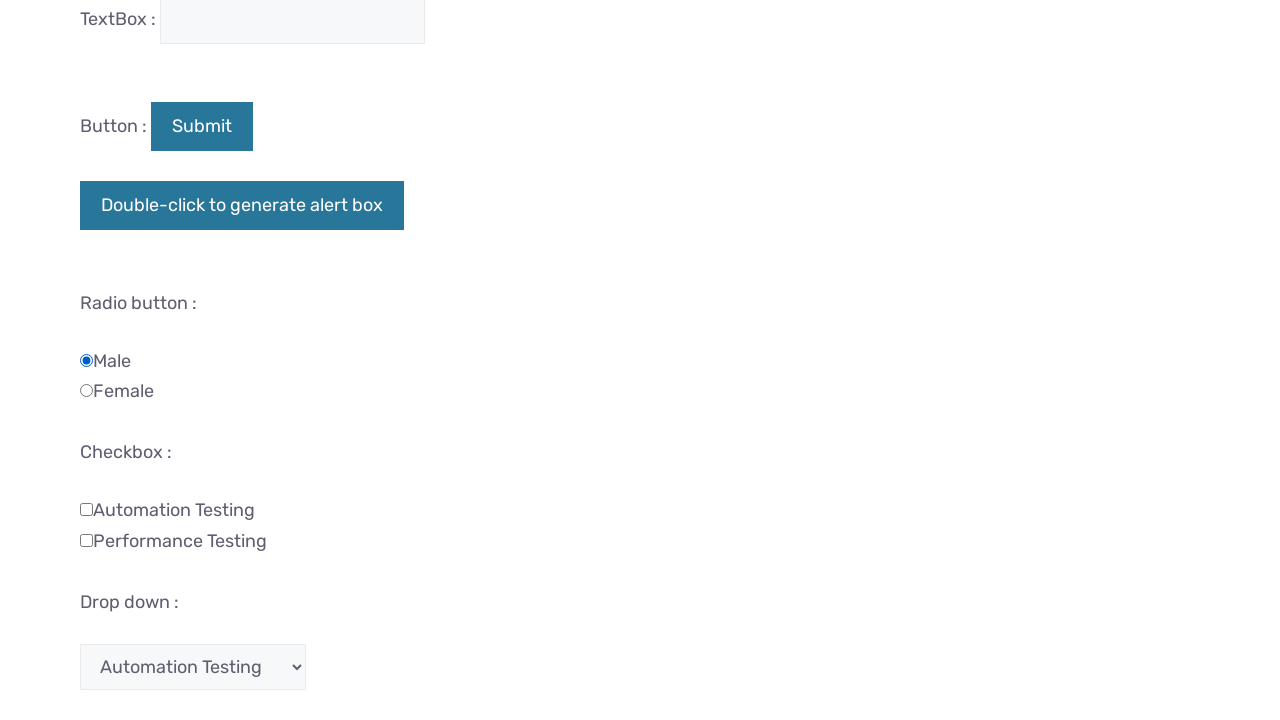

Verified male radio button is checked
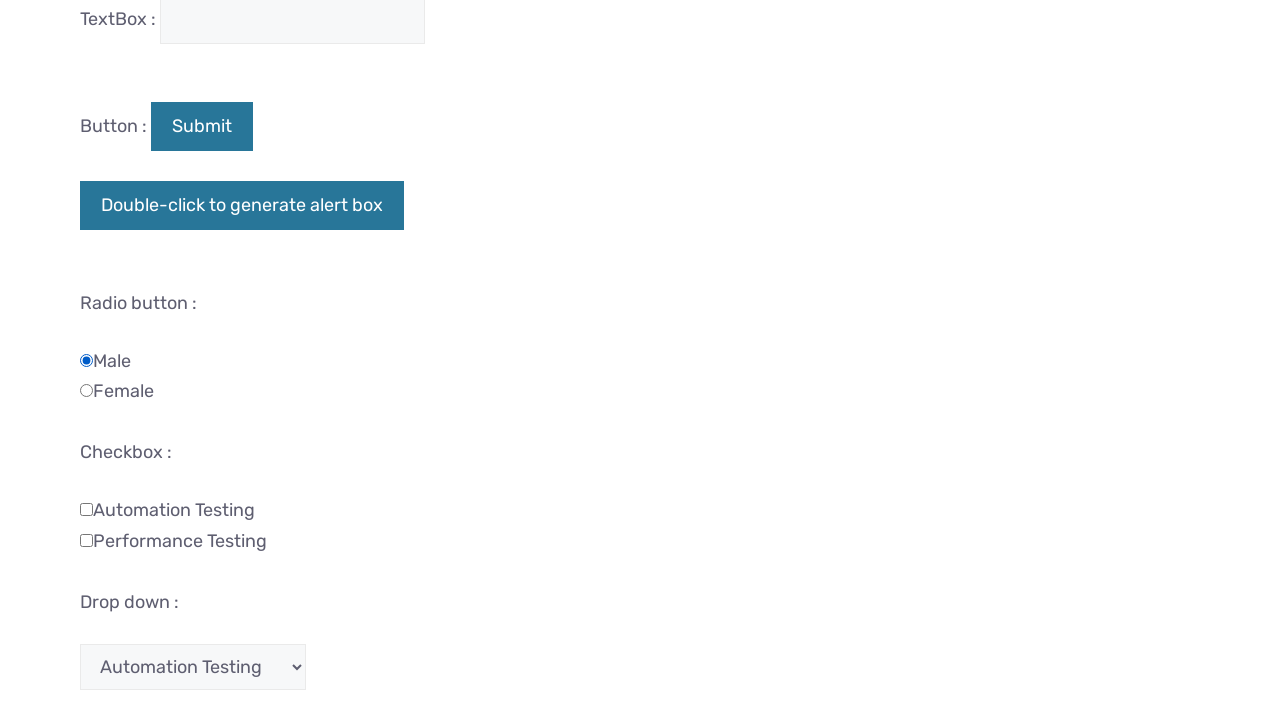

Verified female radio button is not checked
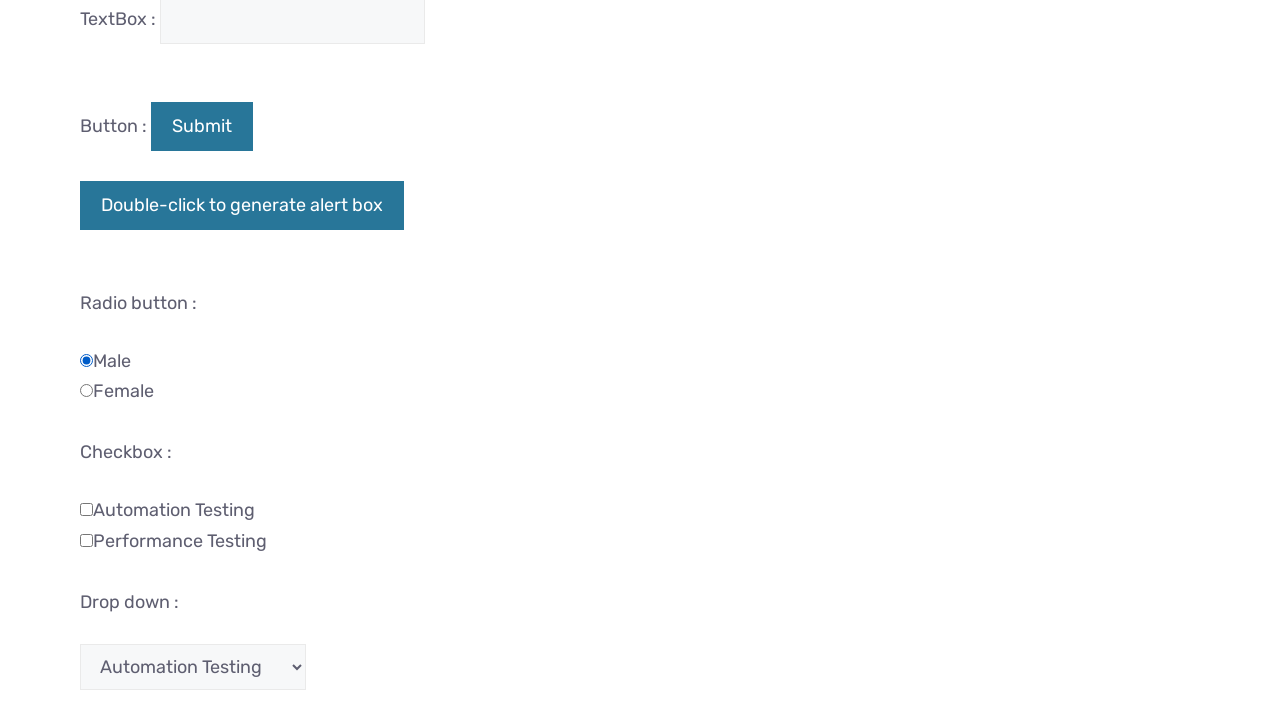

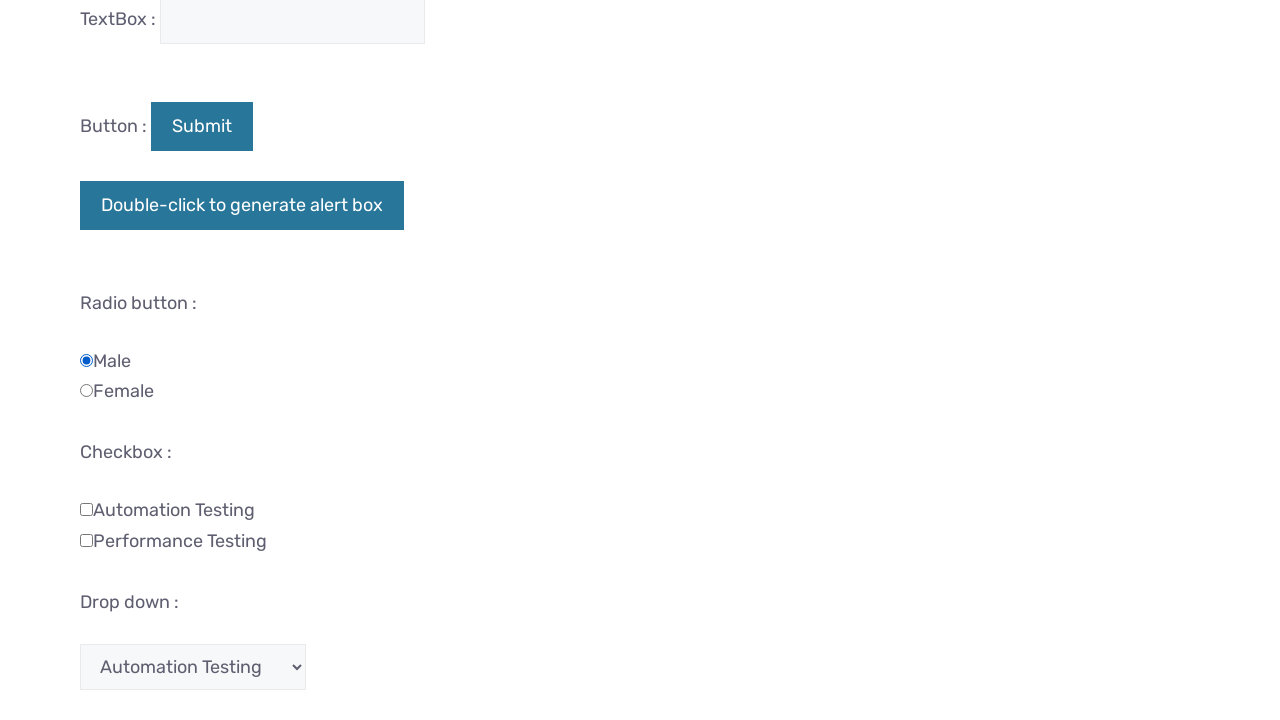